Tests string concatenation functionality on a basic calculator by selecting Prototype build, entering "gs" and "bu", selecting Concatenate operation, and verifying the answer is "gsbu"

Starting URL: https://testsheepnz.github.io/BasicCalculator.html

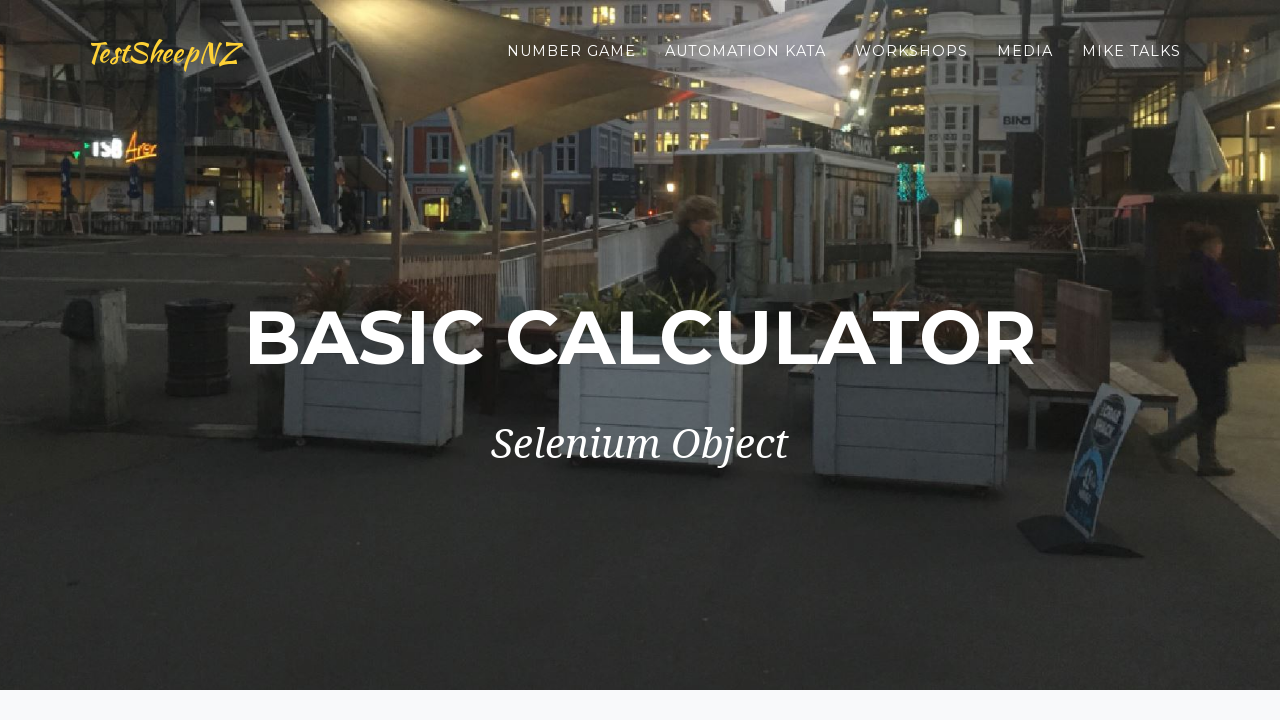

Scrolled down to the bottom of the page
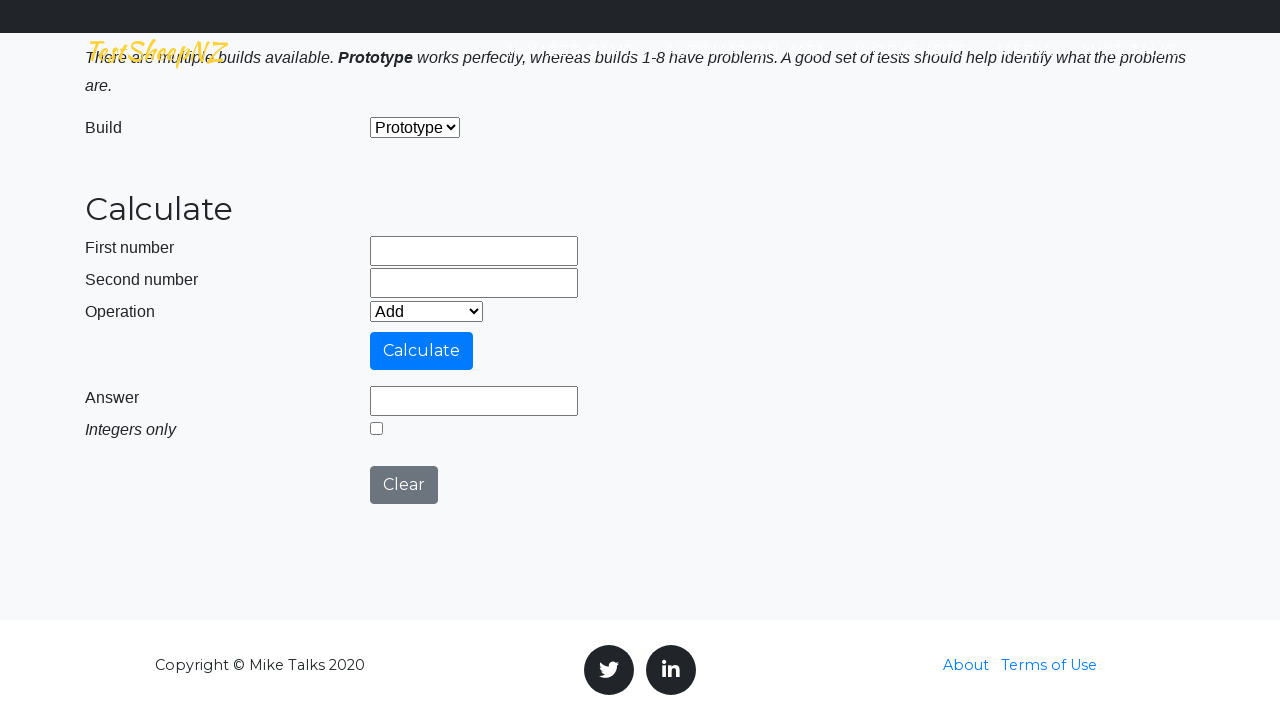

Selected 'Prototype' build from dropdown on #selectBuild
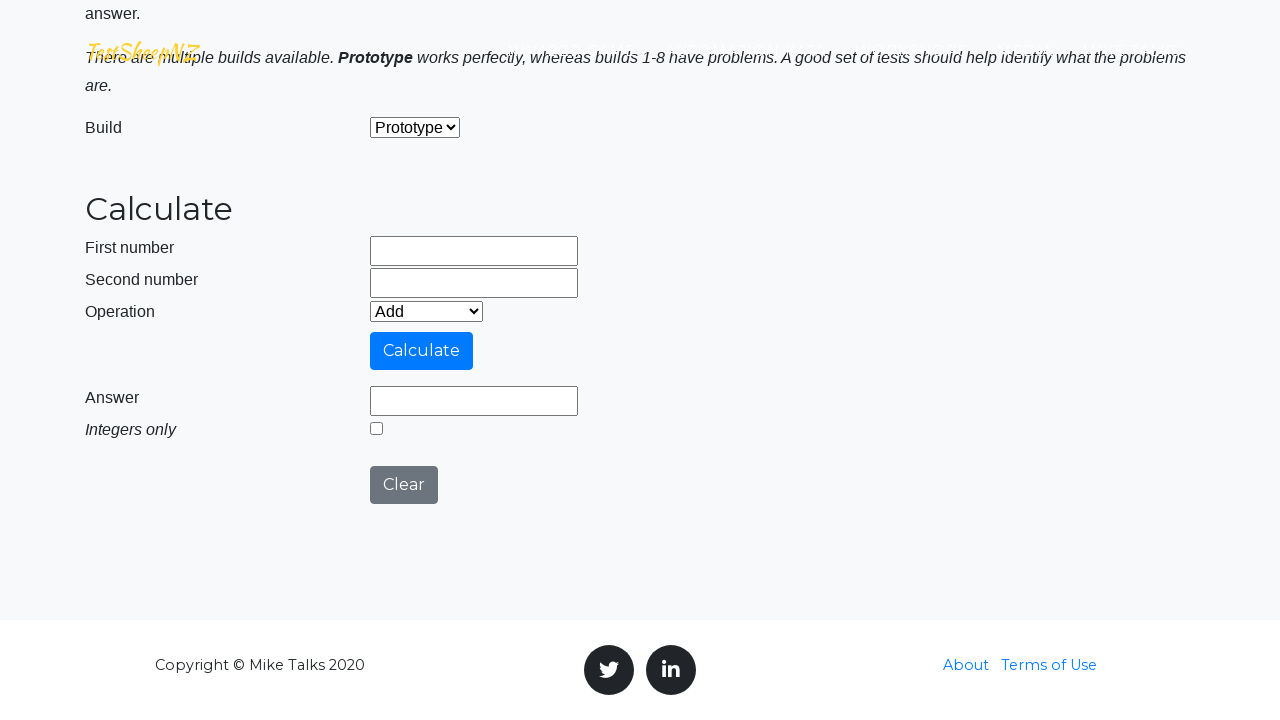

Entered 'gs' in first number field on #number1Field
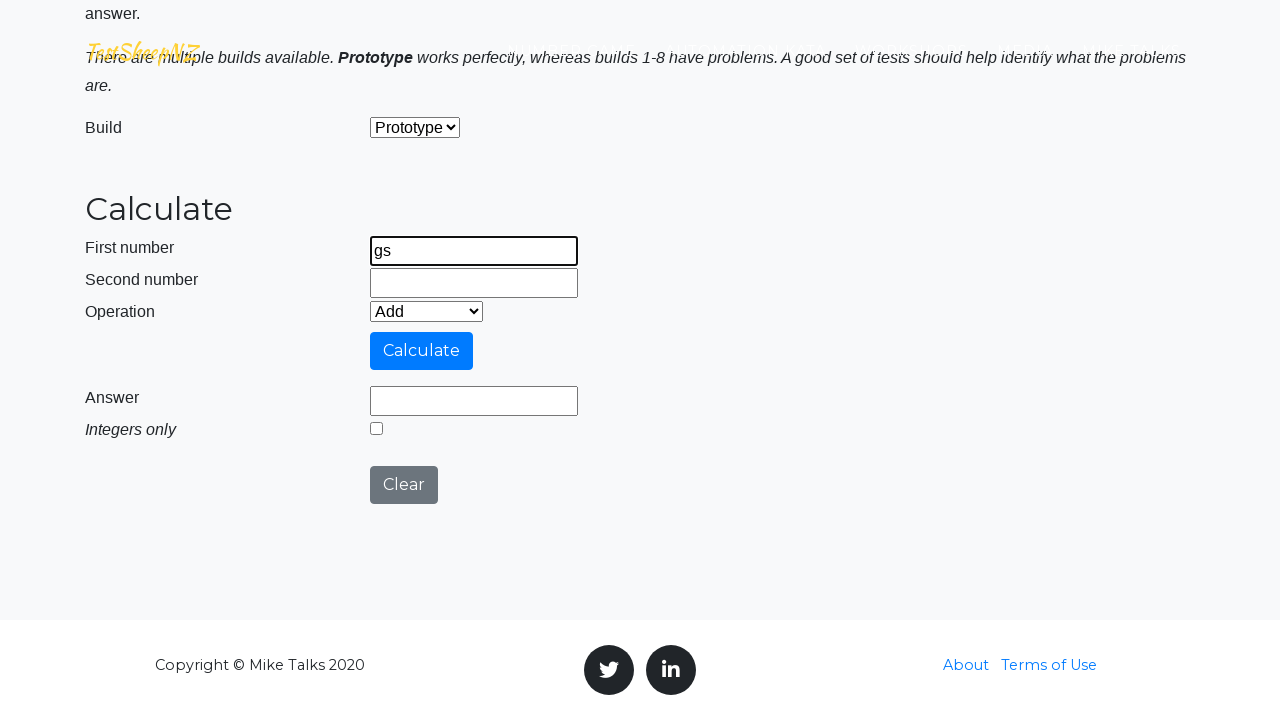

Entered 'bu' in second number field on #number2Field
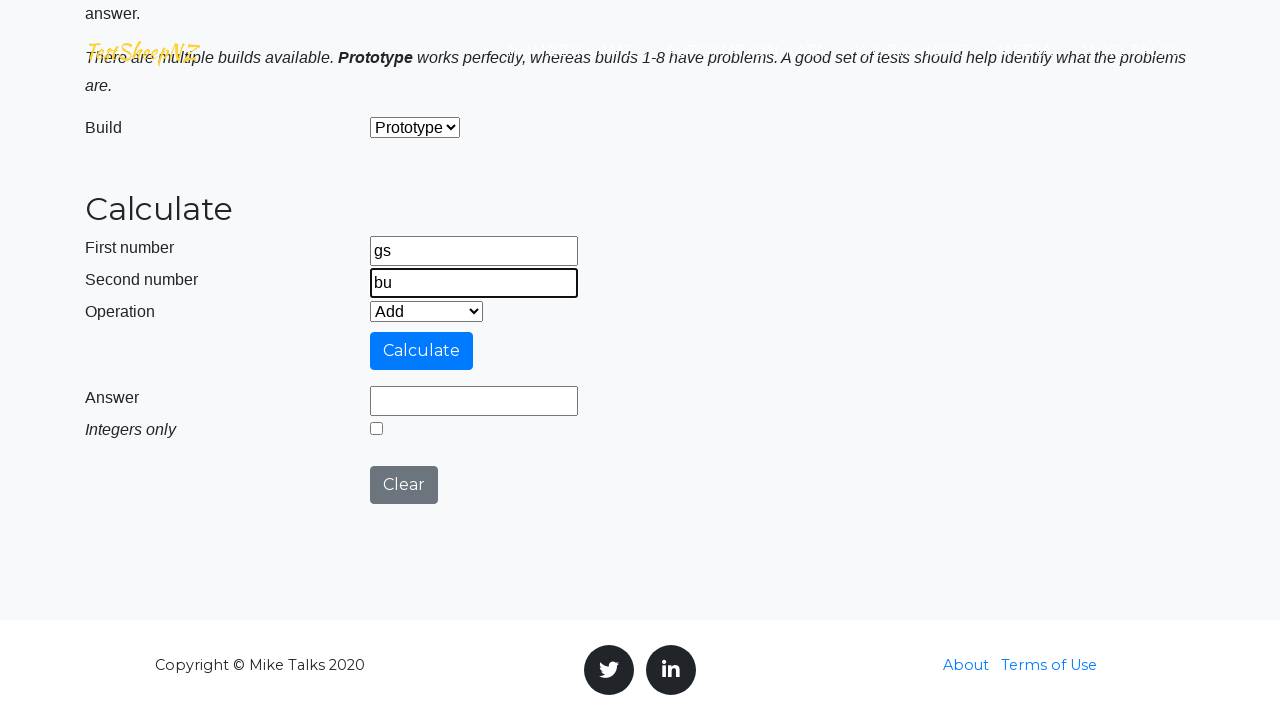

Selected 'Concatenate' operation from dropdown on #selectOperationDropdown
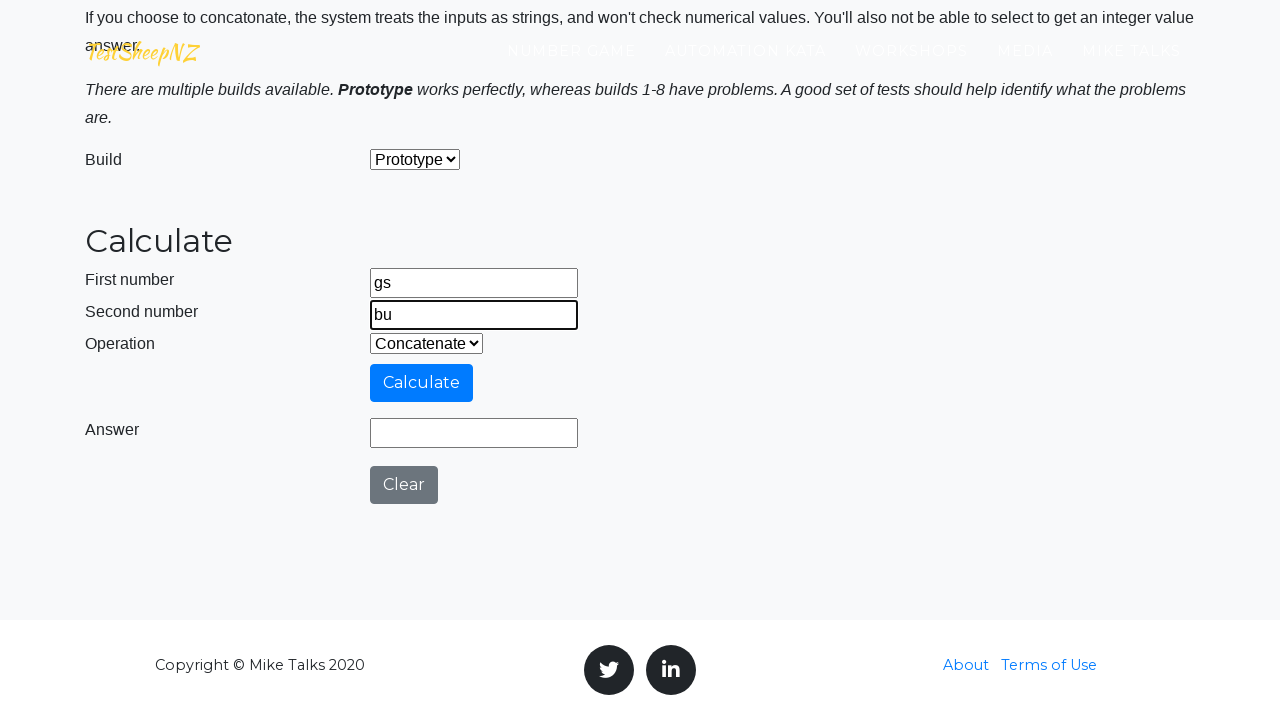

Clicked Calculate button at (422, 383) on #calculateButton
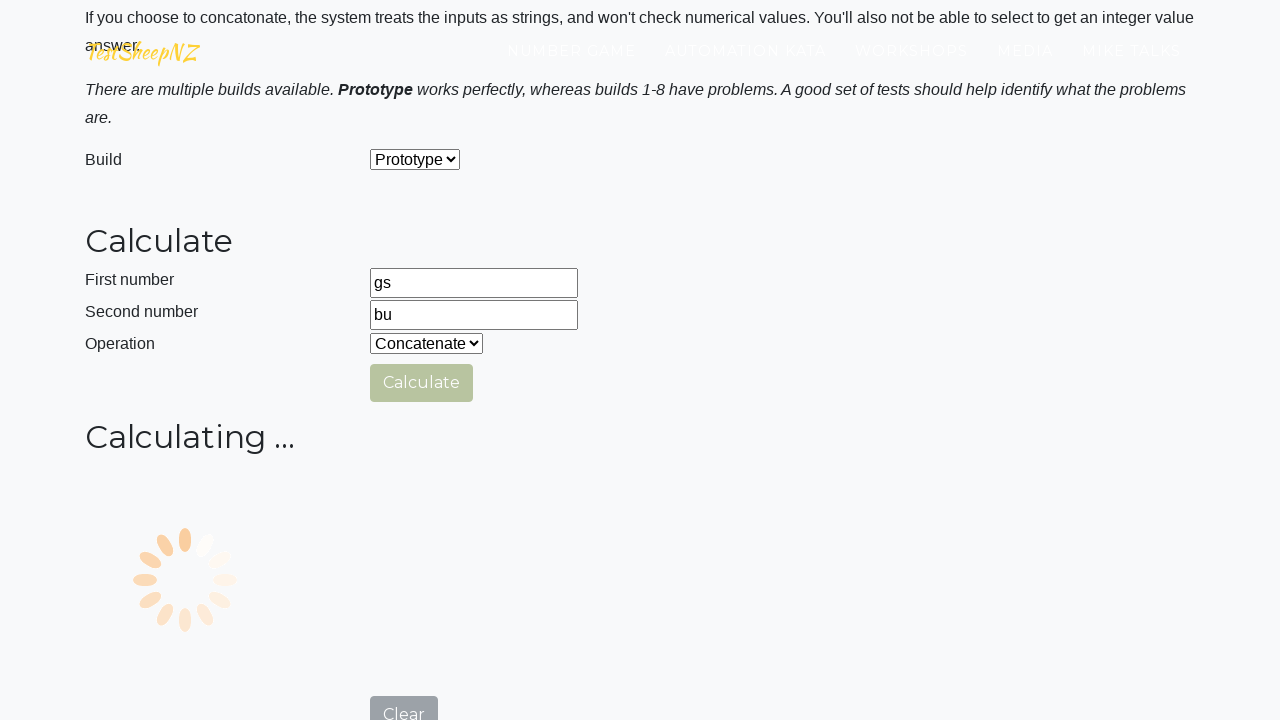

Verified answer field displays 'gsbu'
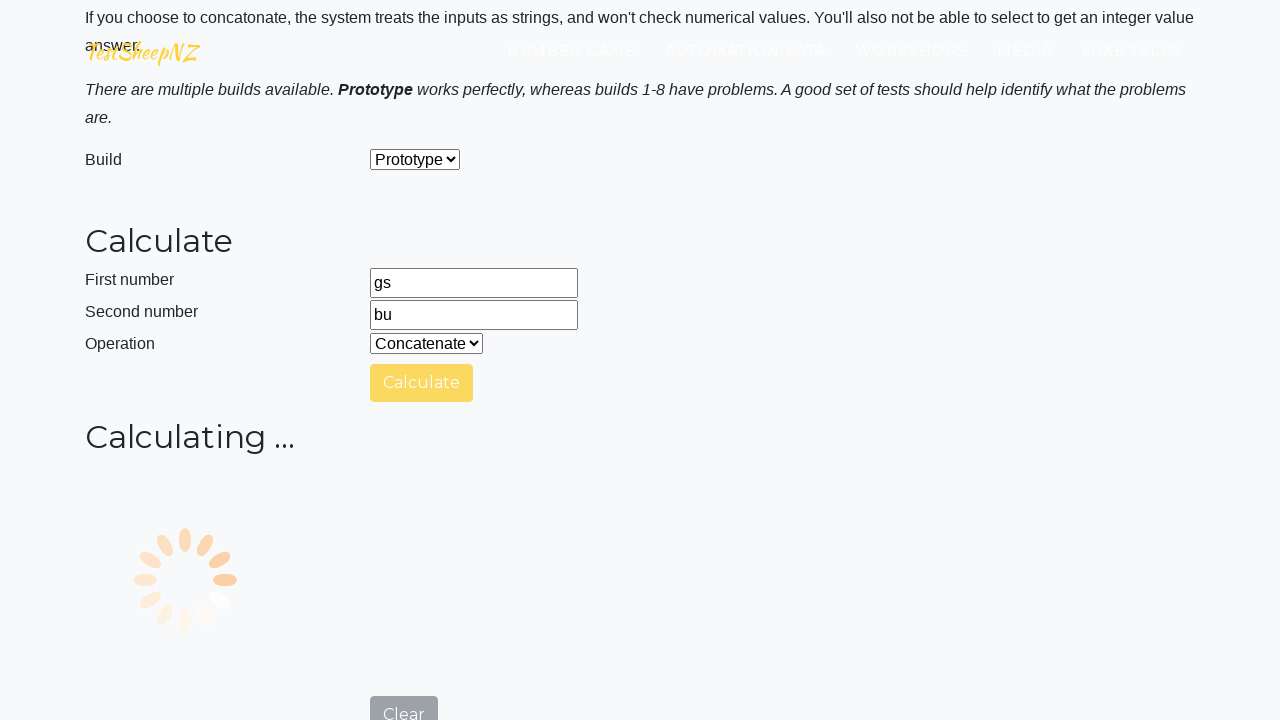

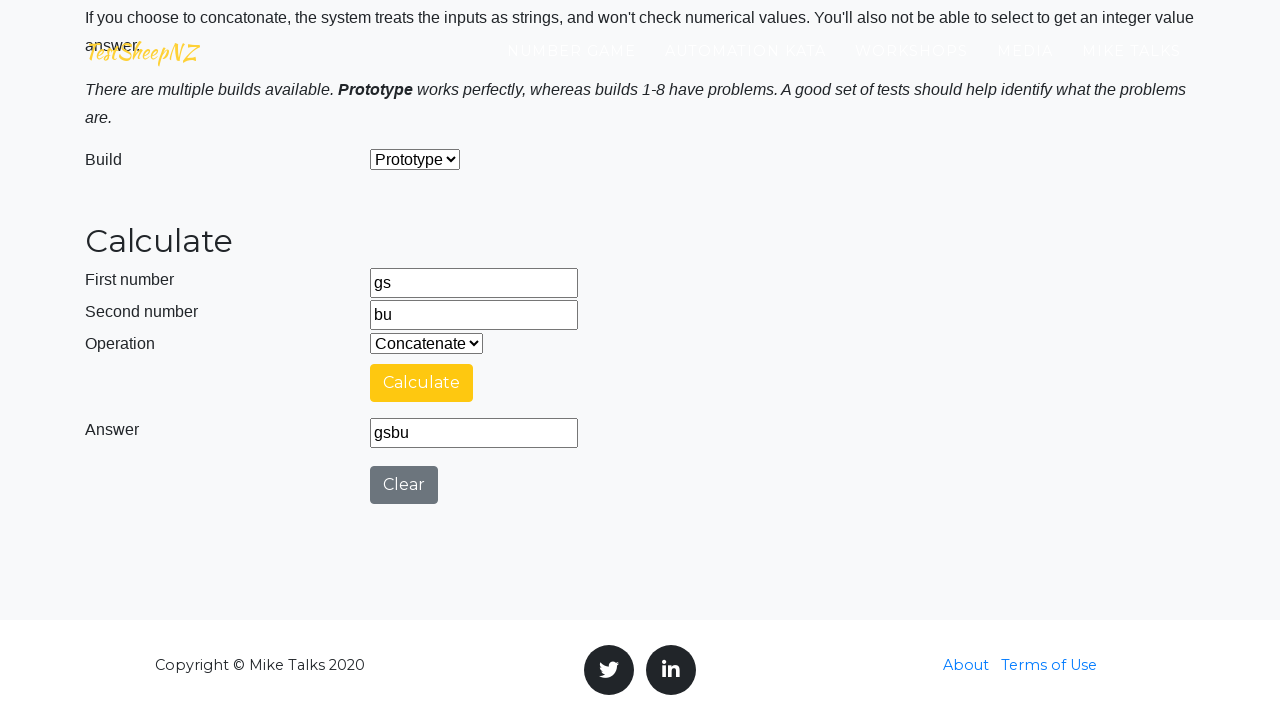